Tests that the currently applied filter link is highlighted with selected class

Starting URL: https://demo.playwright.dev/todomvc

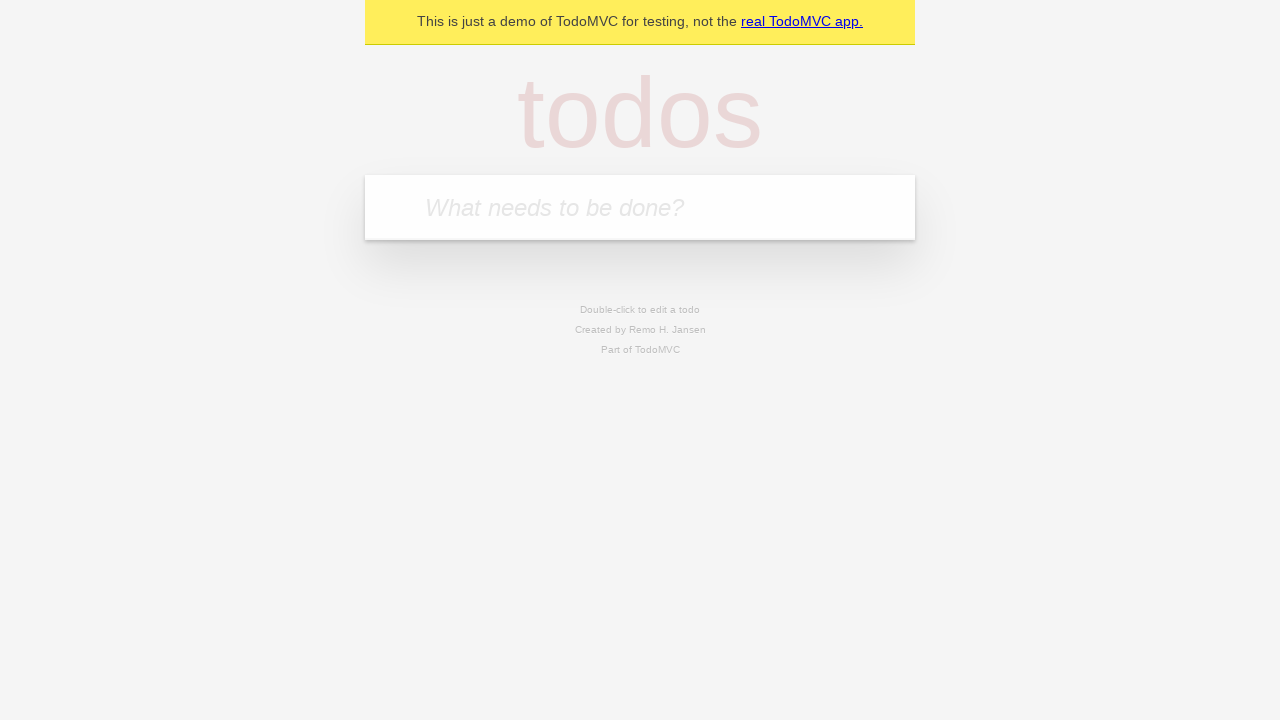

Filled todo input with 'buy some cheese' on internal:attr=[placeholder="What needs to be done?"i]
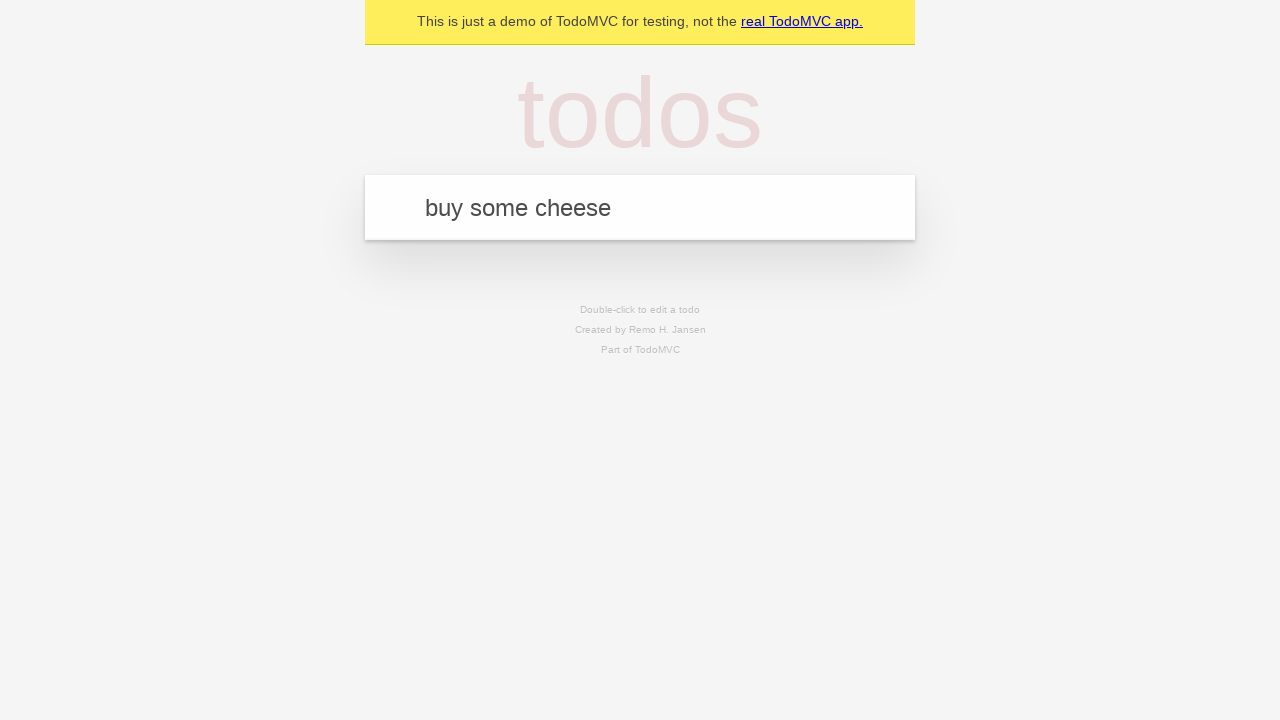

Pressed Enter to create first todo item on internal:attr=[placeholder="What needs to be done?"i]
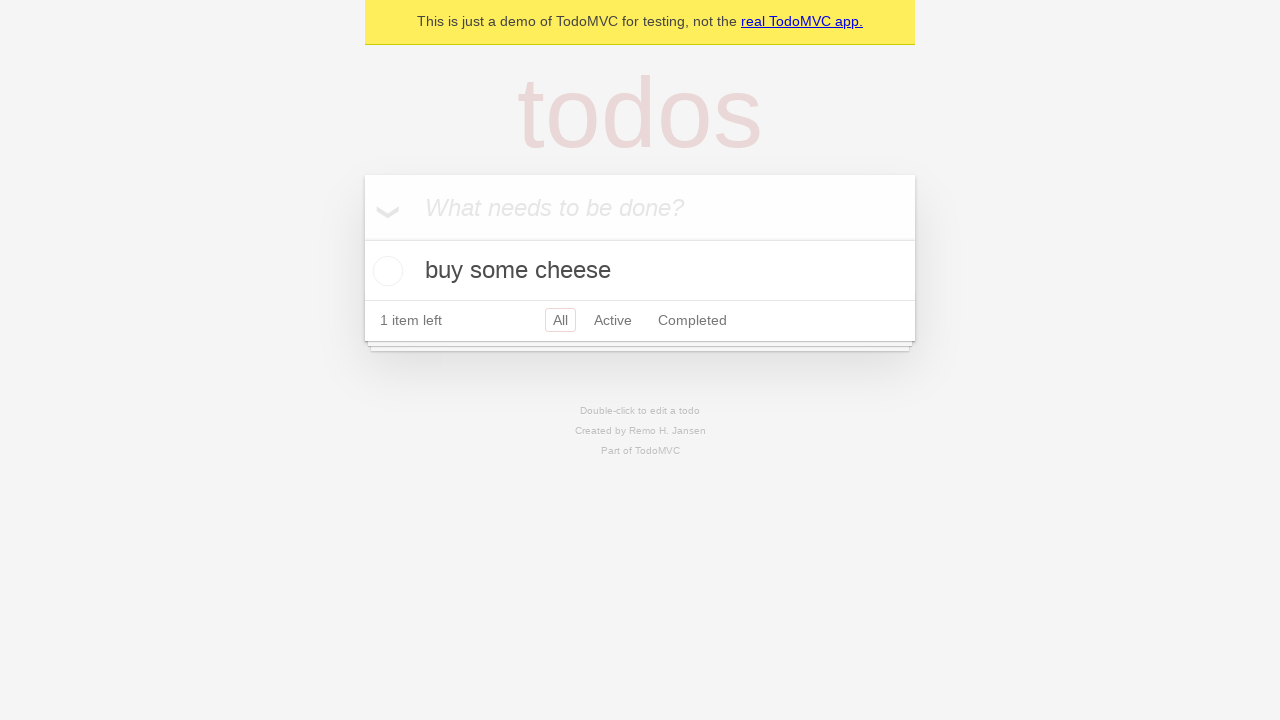

Filled todo input with 'feed the cat' on internal:attr=[placeholder="What needs to be done?"i]
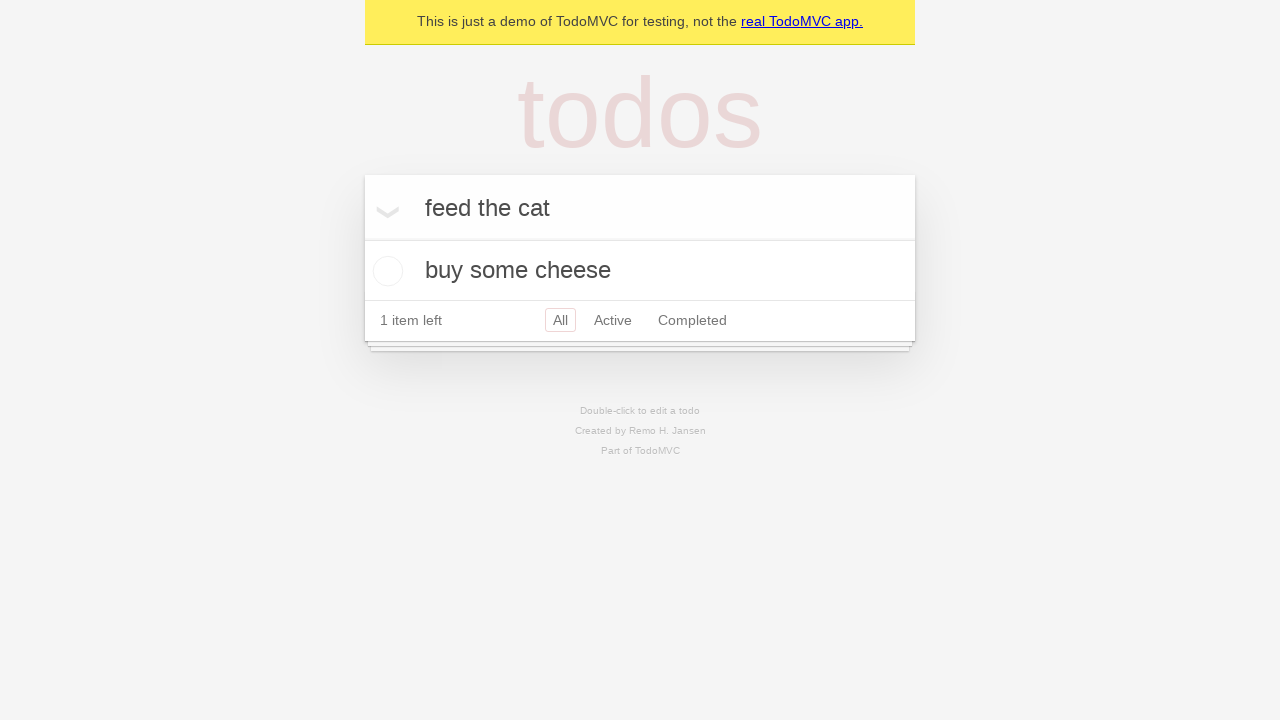

Pressed Enter to create second todo item on internal:attr=[placeholder="What needs to be done?"i]
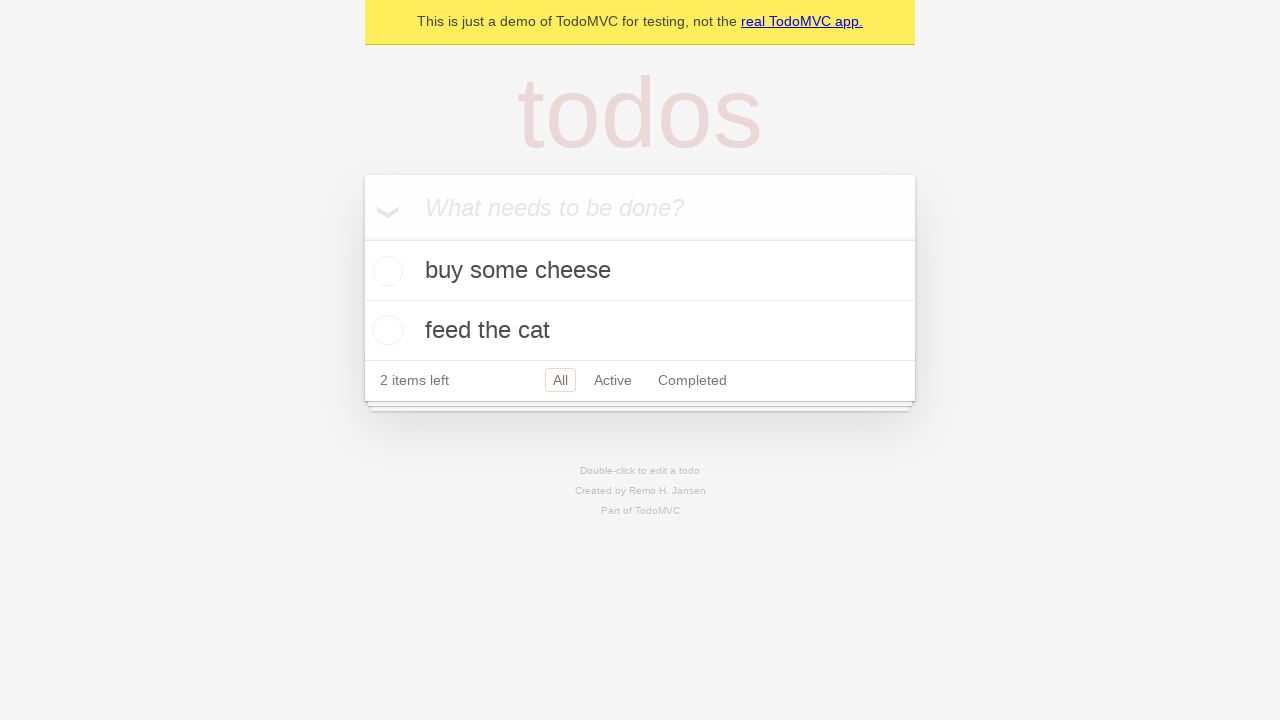

Filled todo input with 'book a doctors appointment' on internal:attr=[placeholder="What needs to be done?"i]
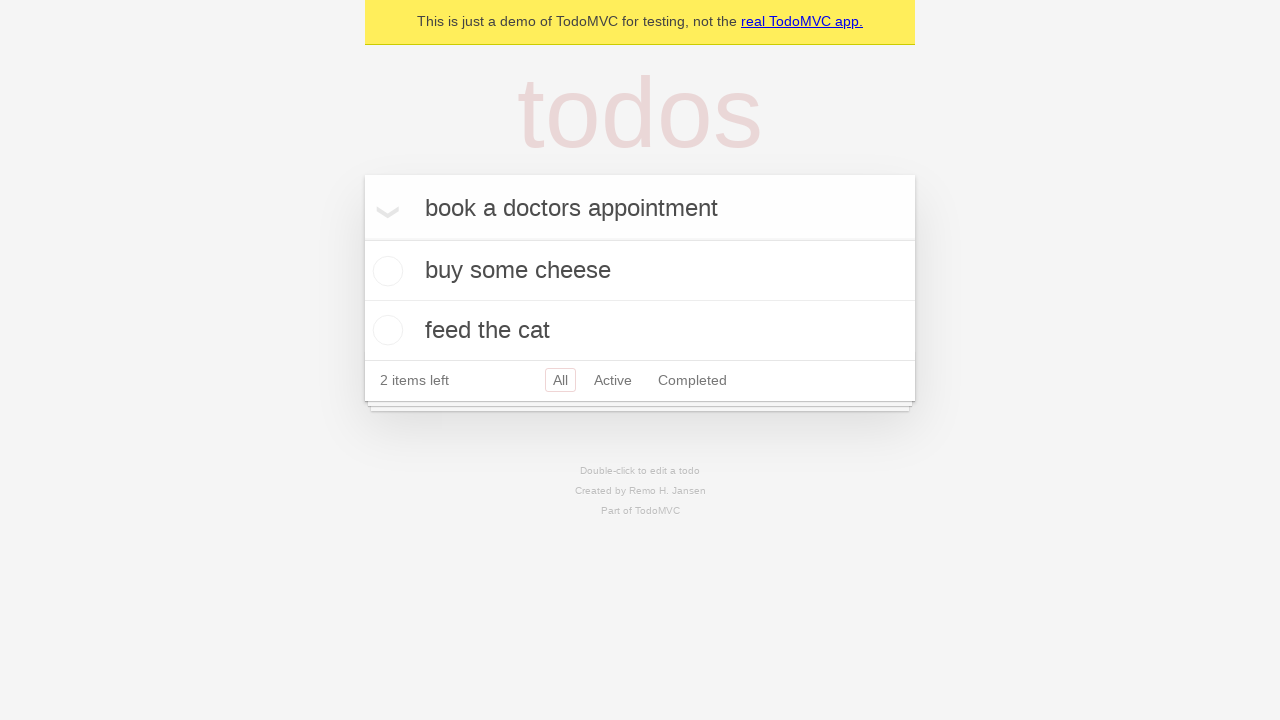

Pressed Enter to create third todo item on internal:attr=[placeholder="What needs to be done?"i]
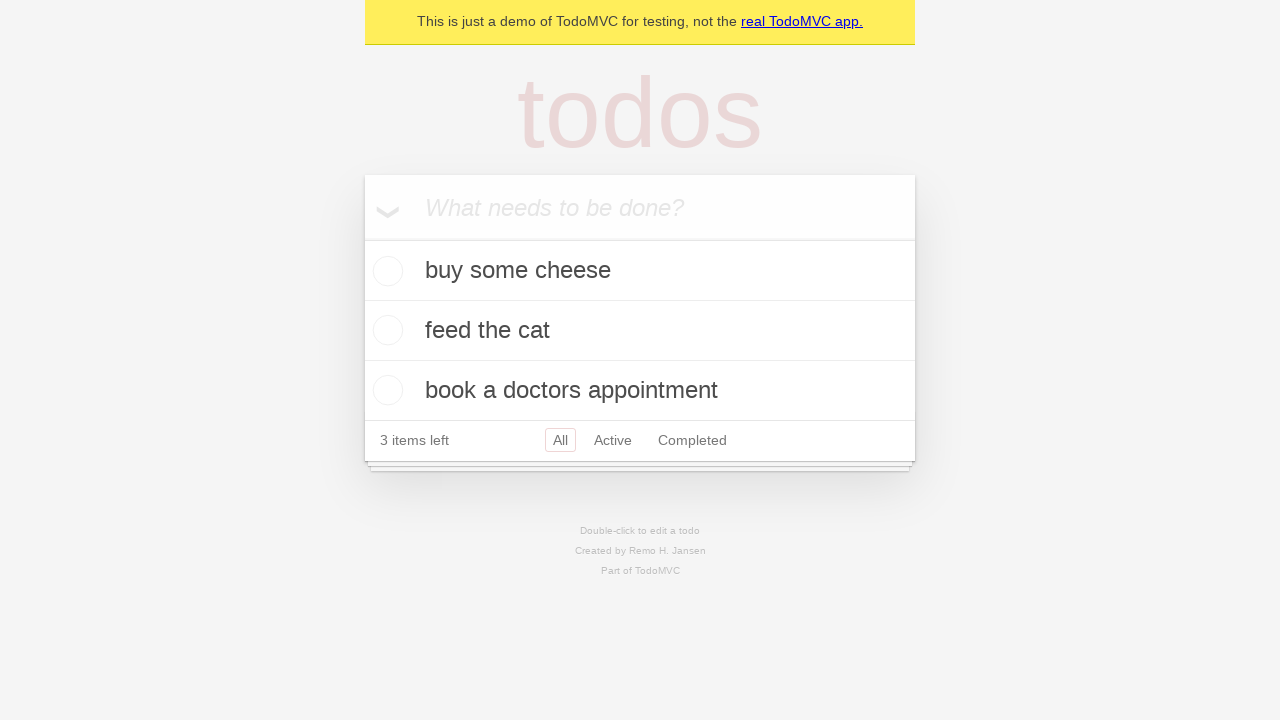

Clicked Active filter link at (613, 440) on internal:role=link[name="Active"i]
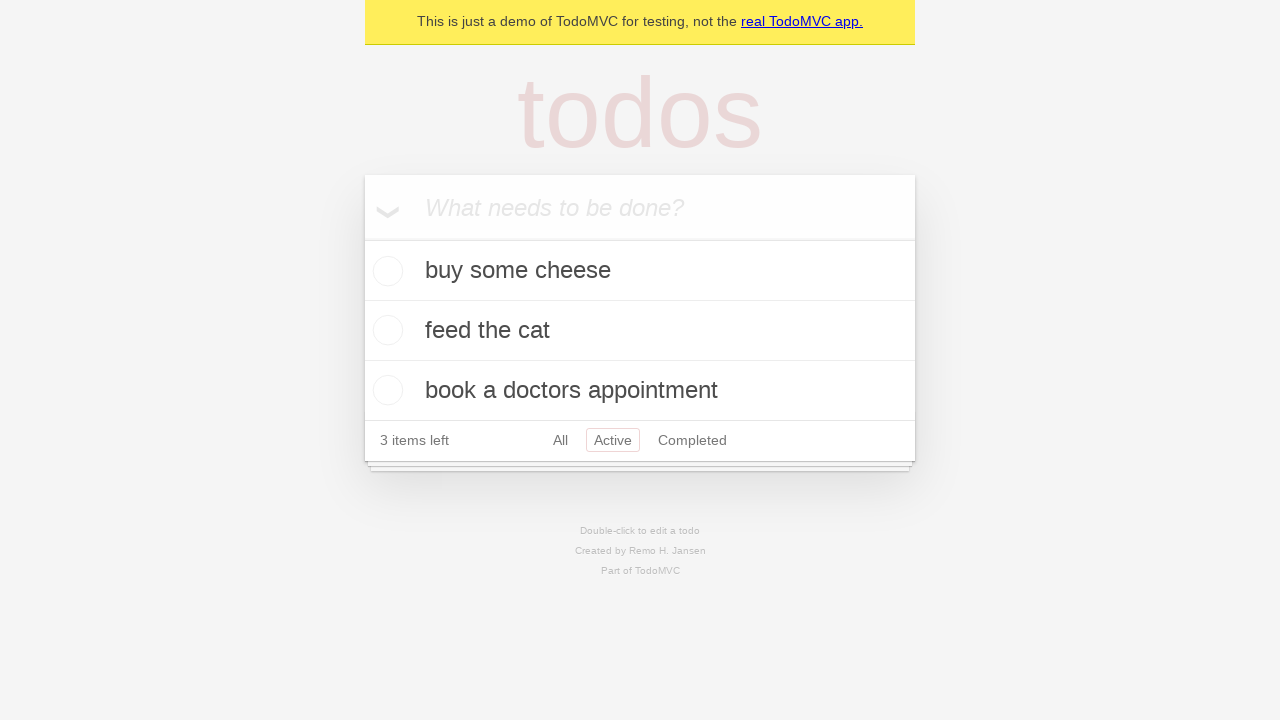

Clicked Completed filter link - should be highlighted with selected class at (692, 440) on internal:role=link[name="Completed"i]
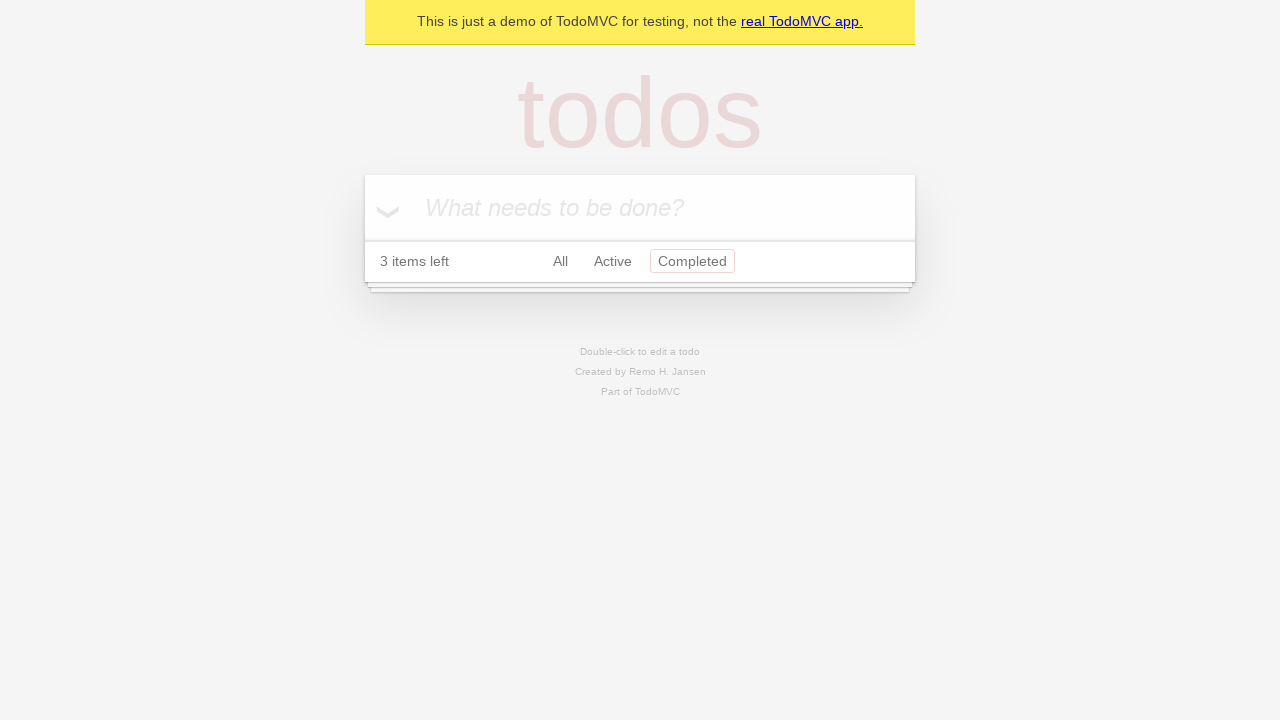

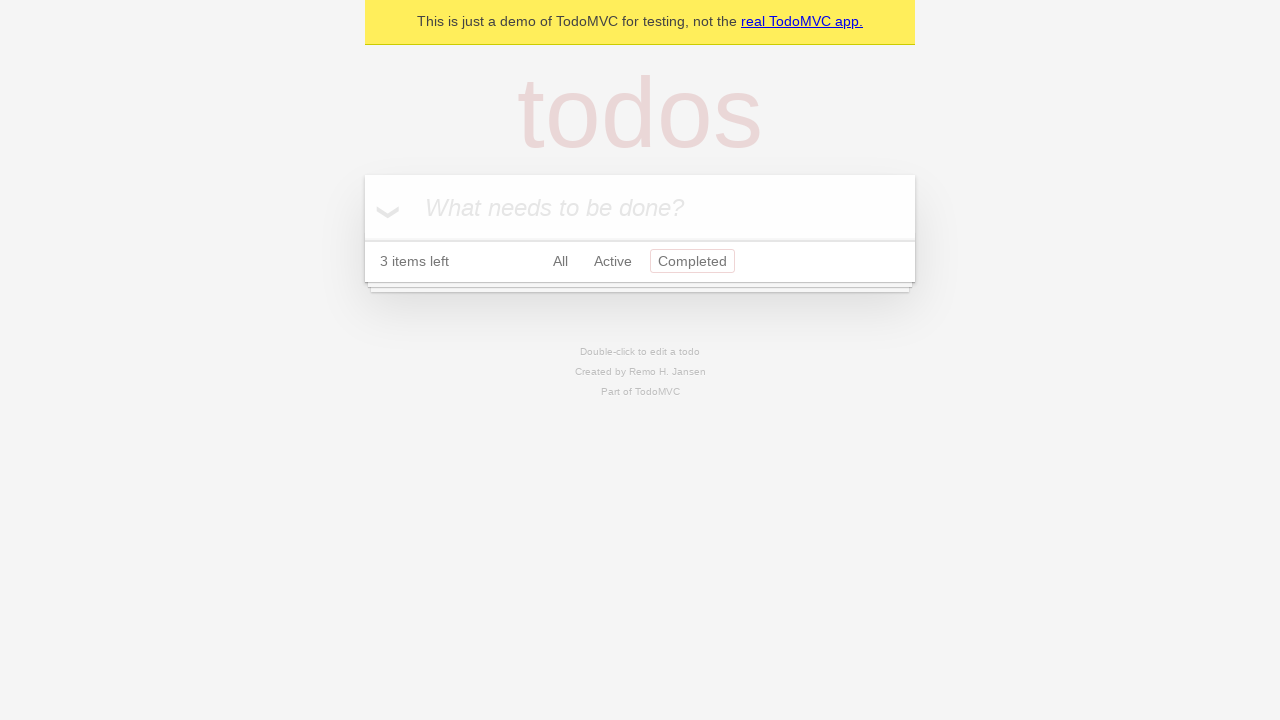